Tests the autocomplete functionality by typing a partial search term and navigating through suggestions using keyboard arrow keys

Starting URL: https://www.rahulshettyacademy.com/AutomationPractice/

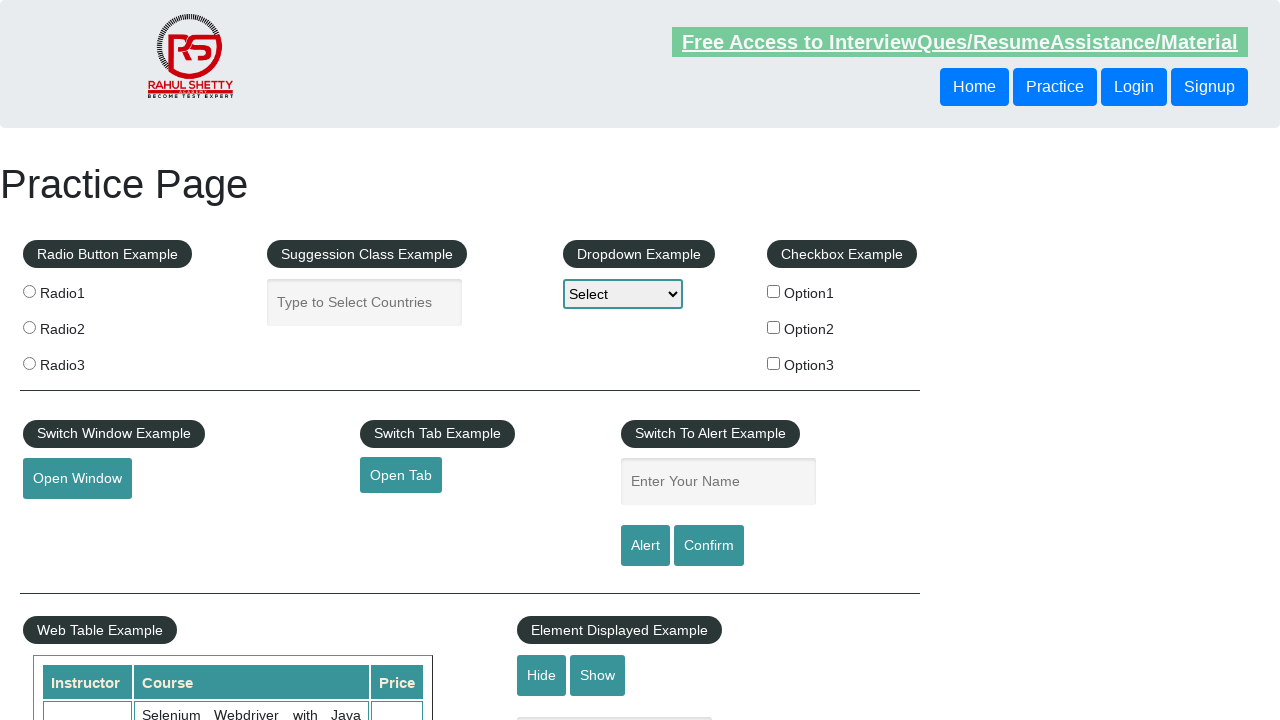

Filled autocomplete field with partial search term 'ind' on #autocomplete
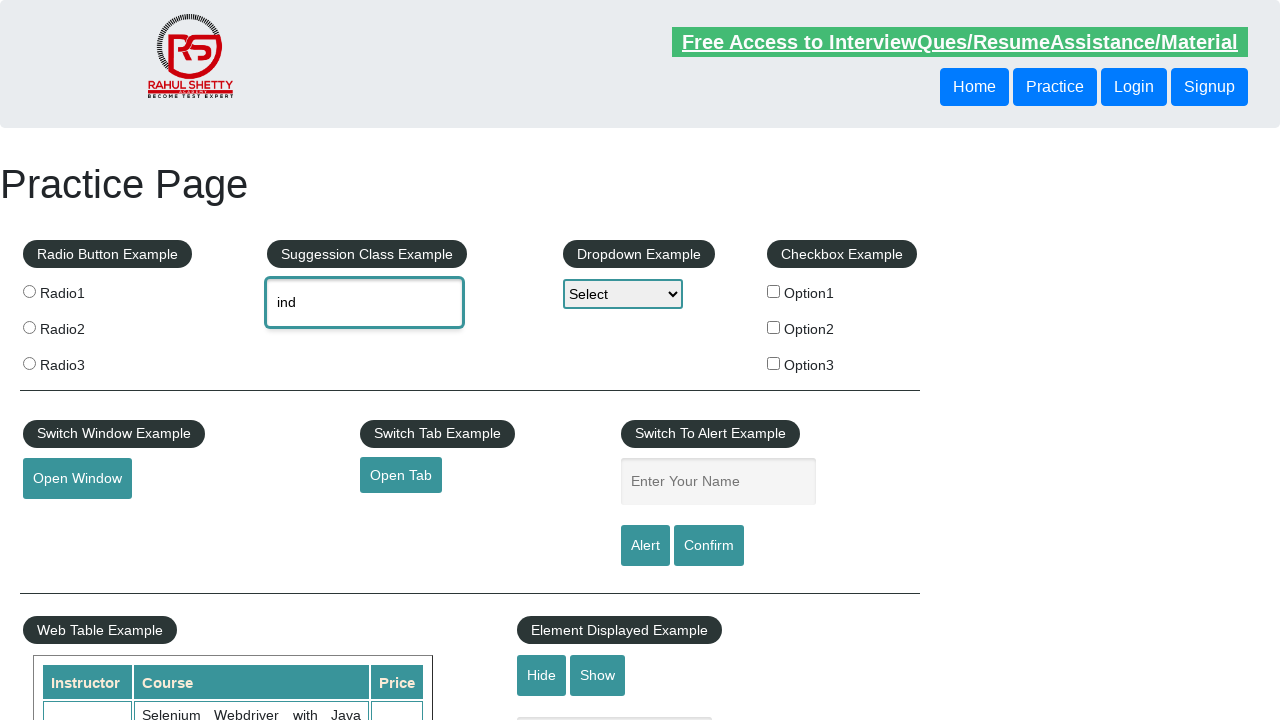

Waited 2000ms for autocomplete suggestions to appear
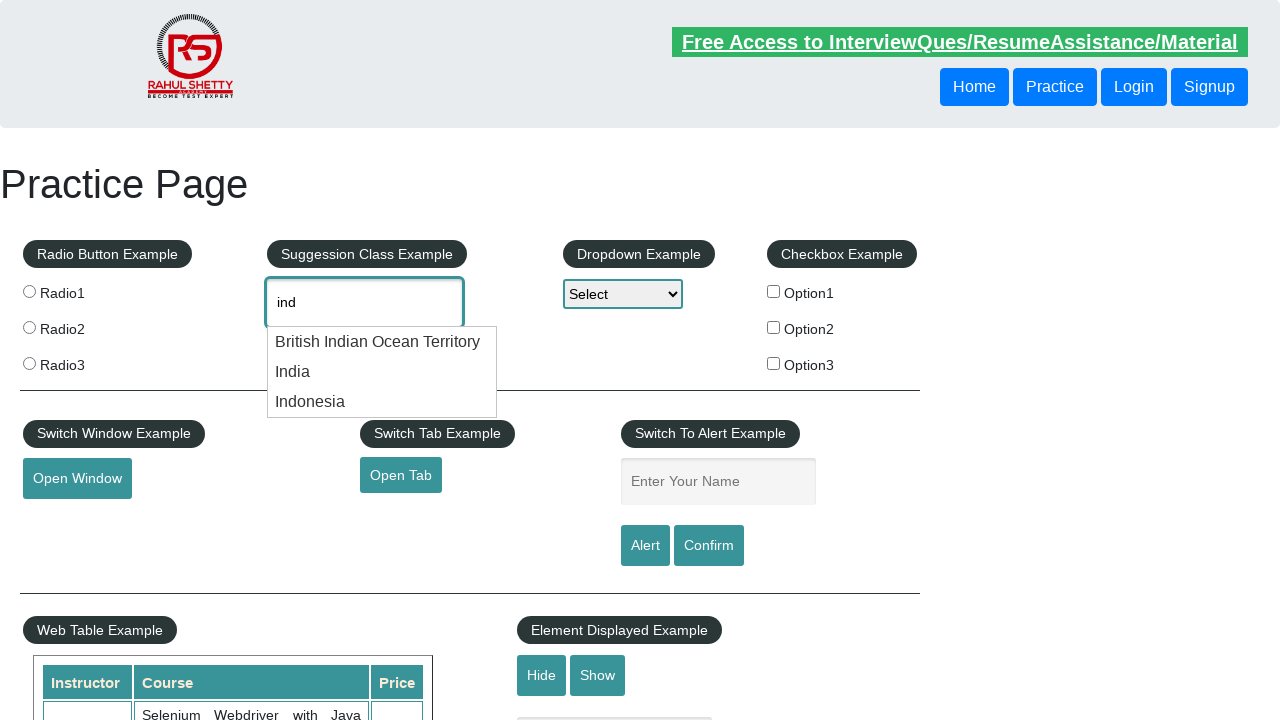

Pressed down arrow key to navigate to first suggestion on #autocomplete
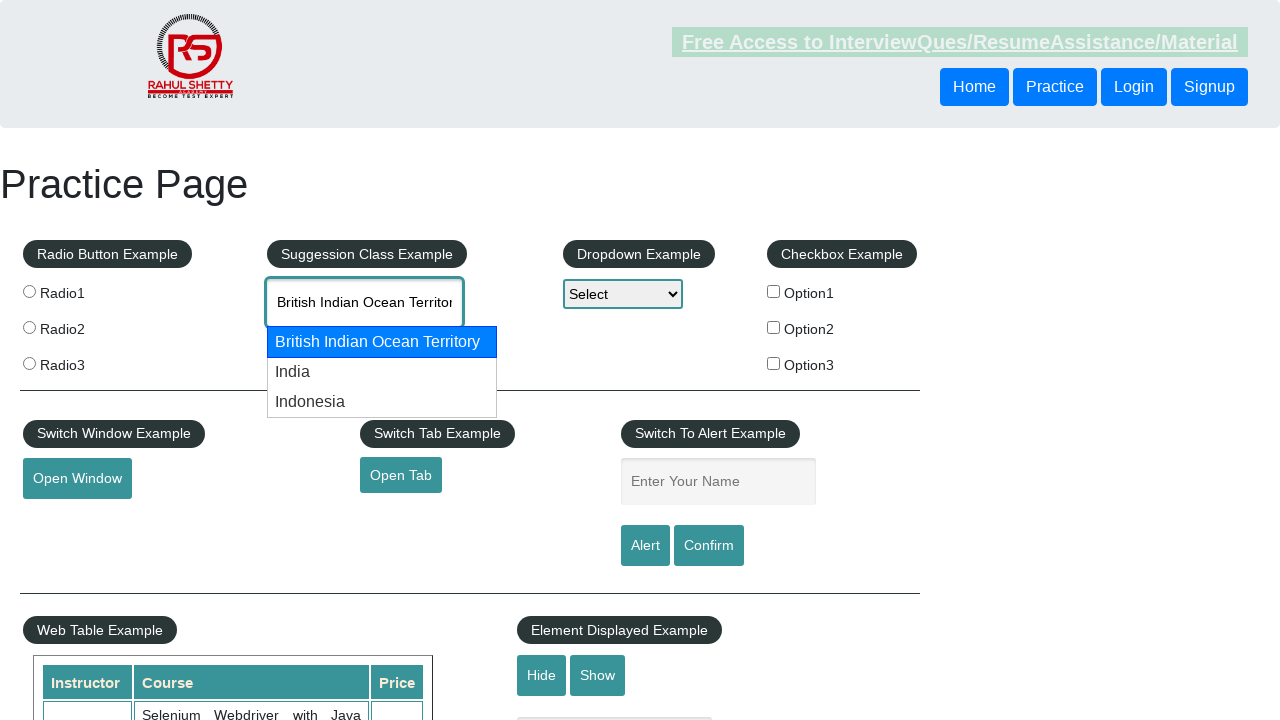

Pressed down arrow key to navigate to second suggestion on #autocomplete
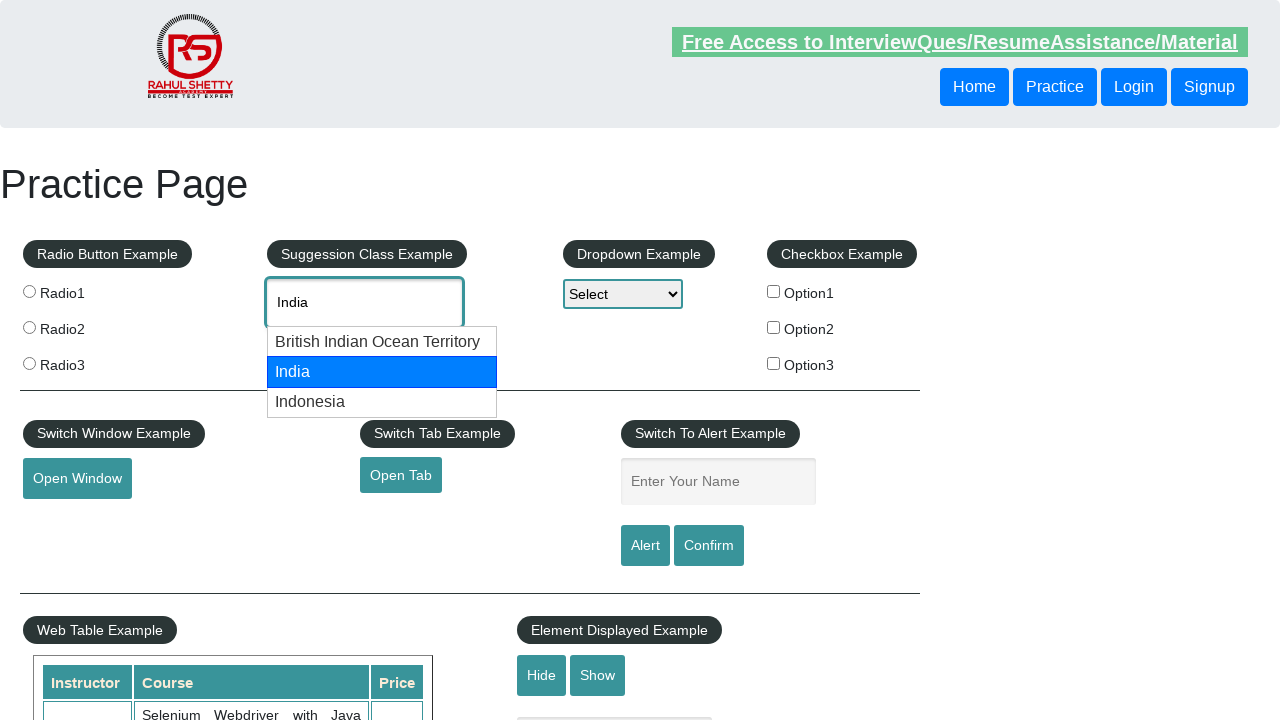

Retrieved autocomplete field value: 'India'
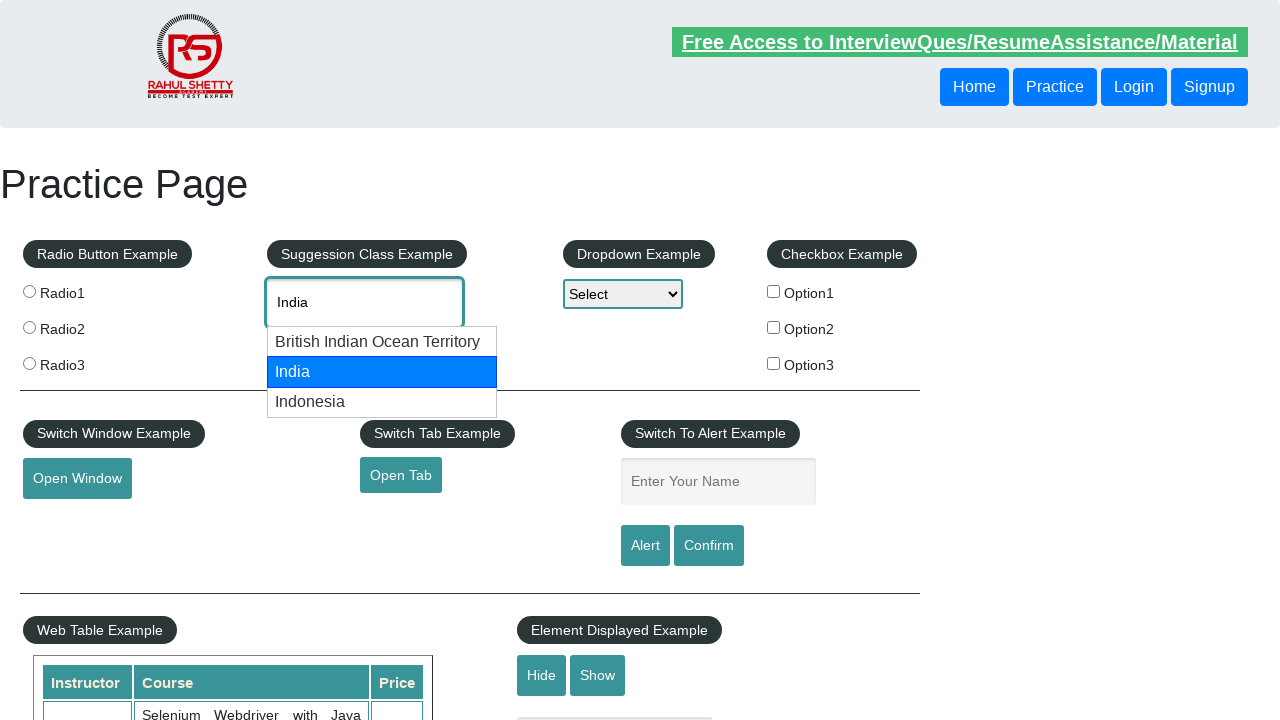

Printed autocomplete field value to console
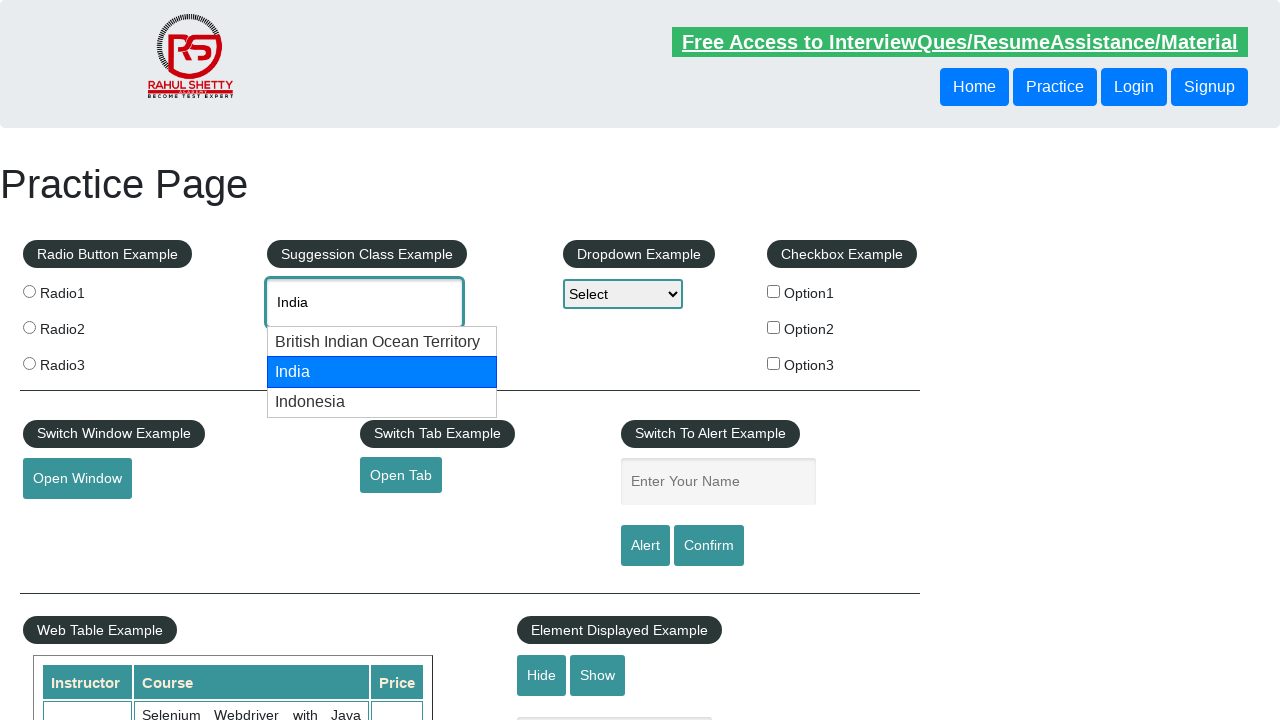

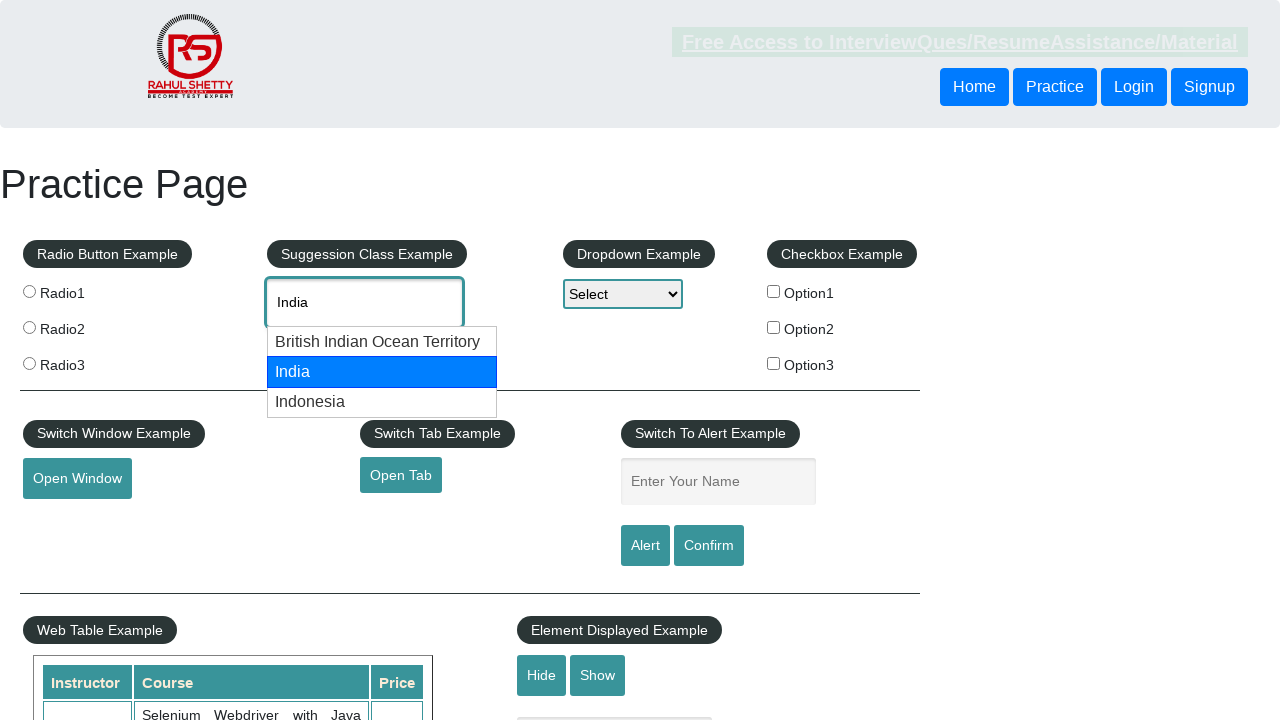